Creates a new todo item by typing text and pressing enter, then verifies it appears in the list

Starting URL: https://todomvc.com/examples/react/dist/#/

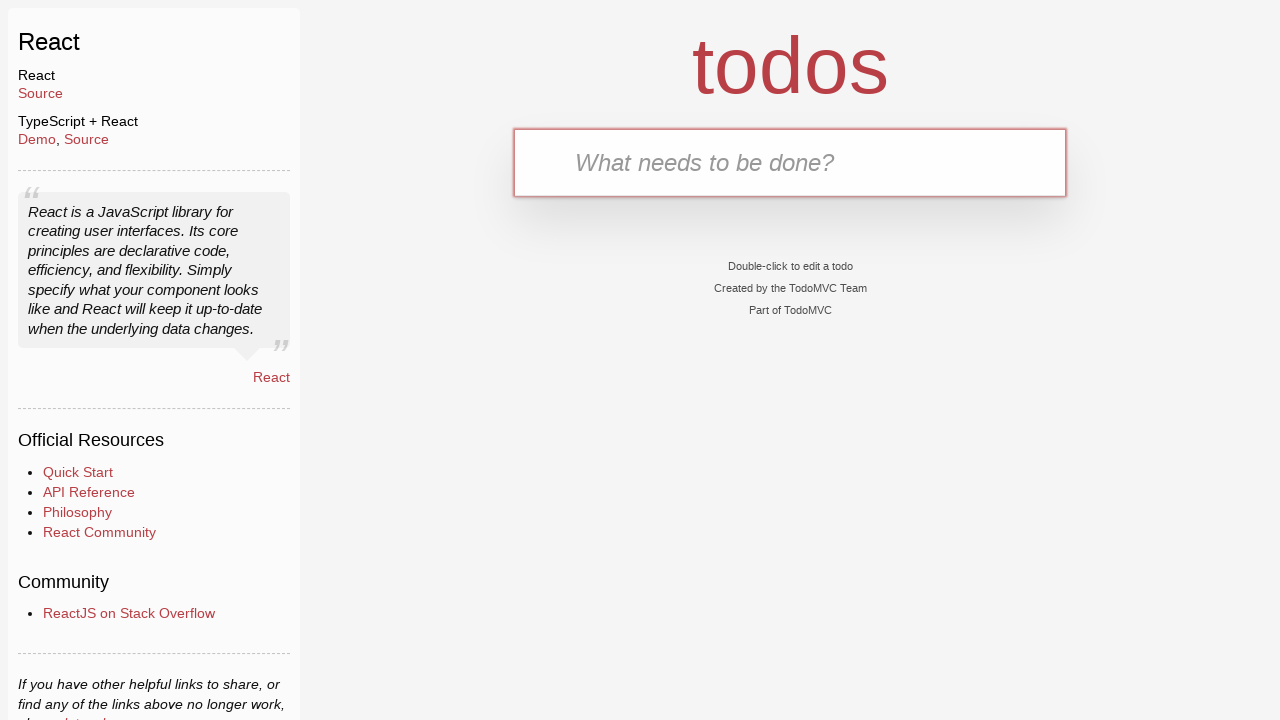

Clicked on the input field for new todo at (790, 162) on [data-testid="text-input"]
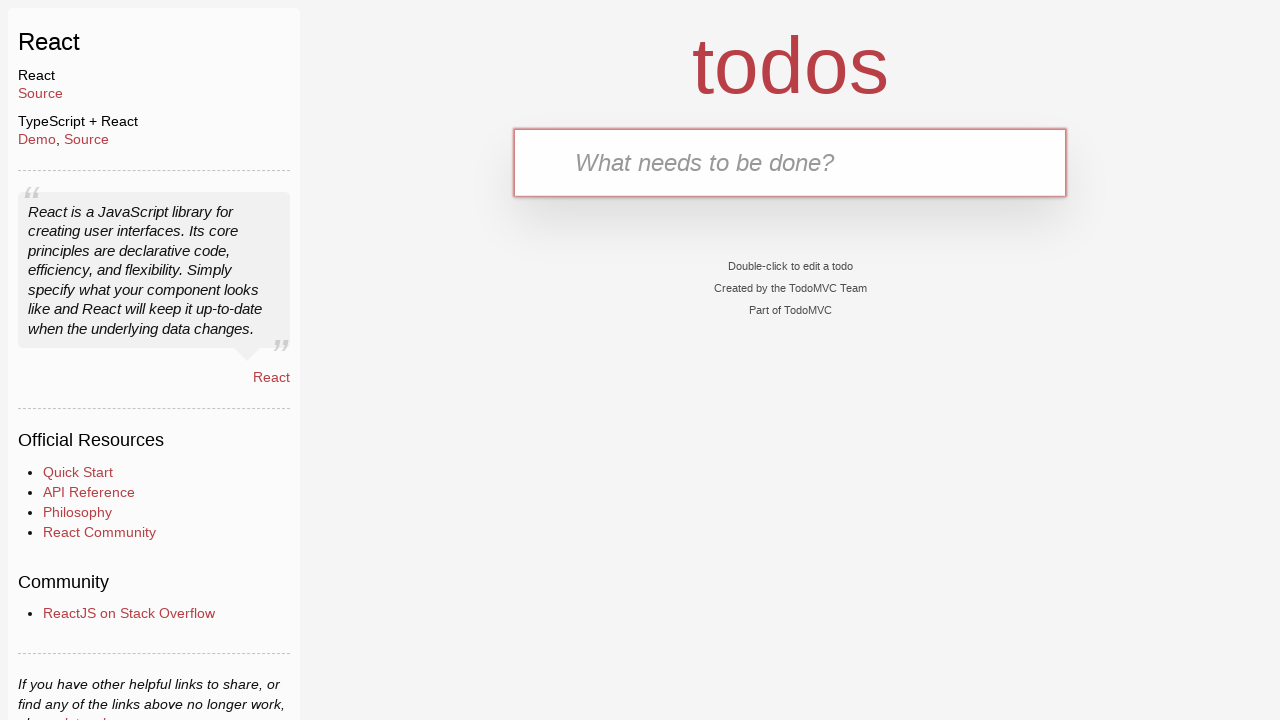

Typed 'Wake up' into the todo input field on [data-testid="text-input"]
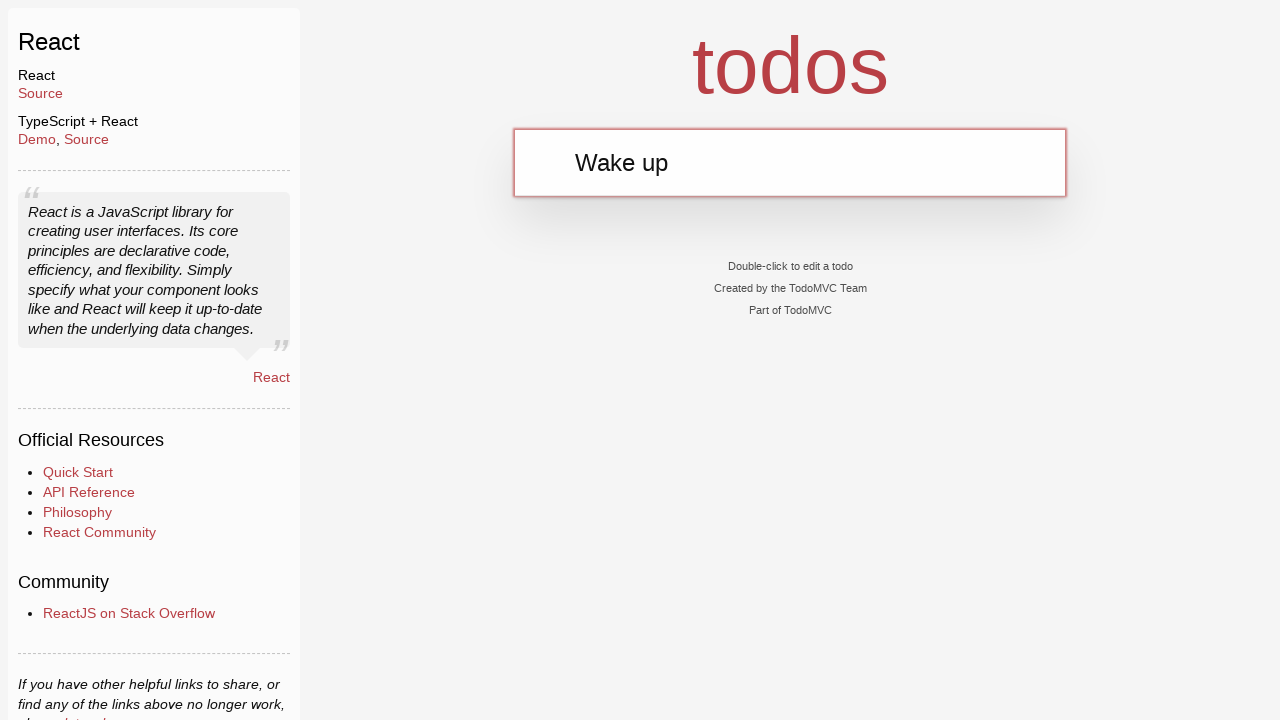

Pressed Enter to create the todo item on [data-testid="text-input"]
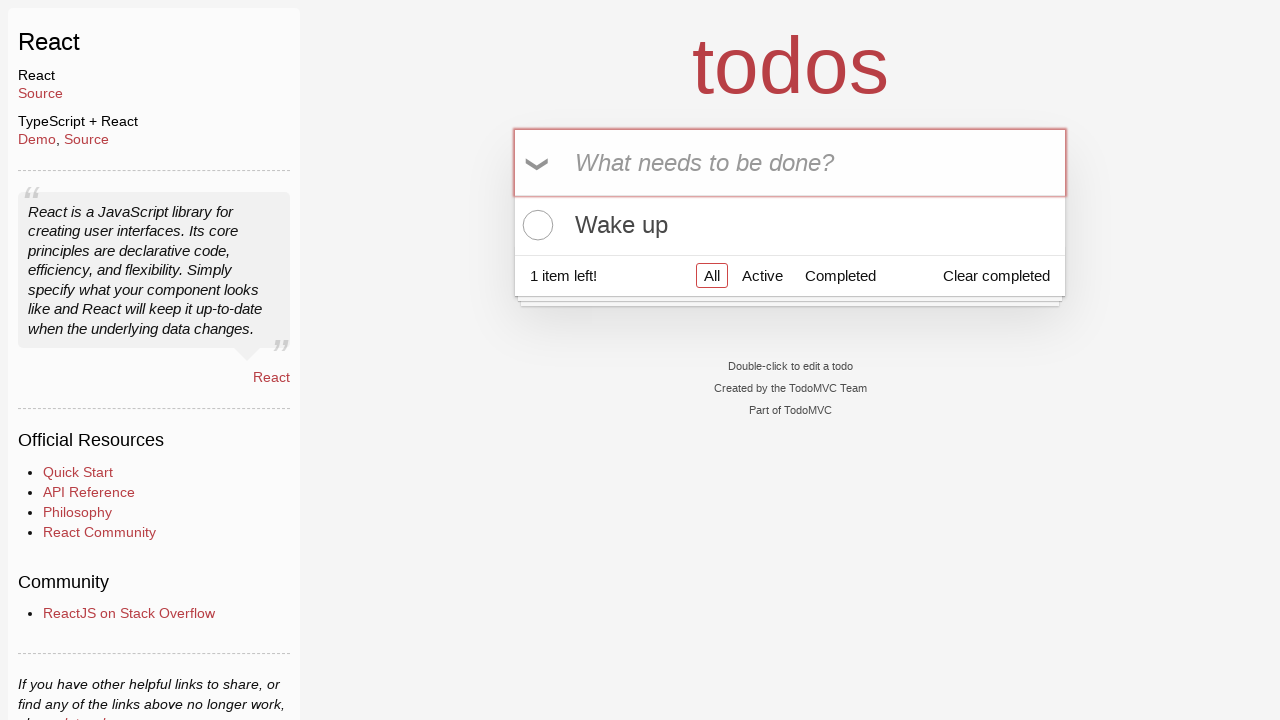

Verified that the newly created todo item is visible in the list
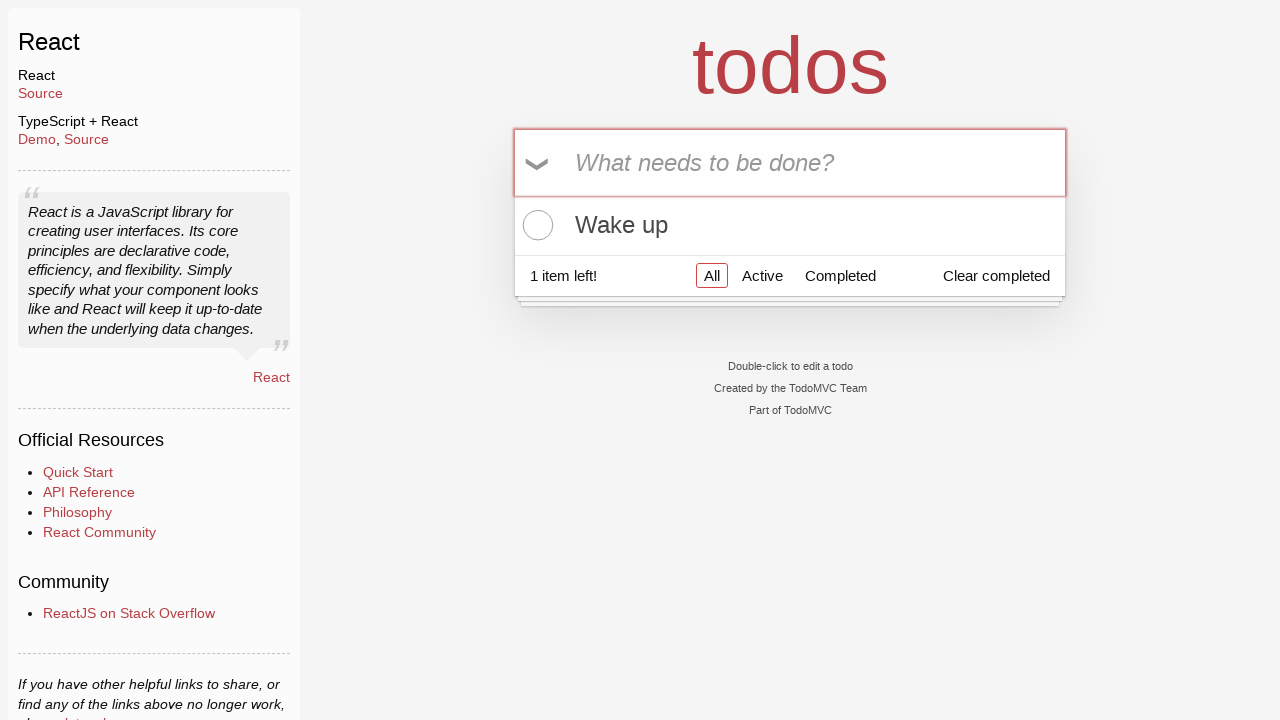

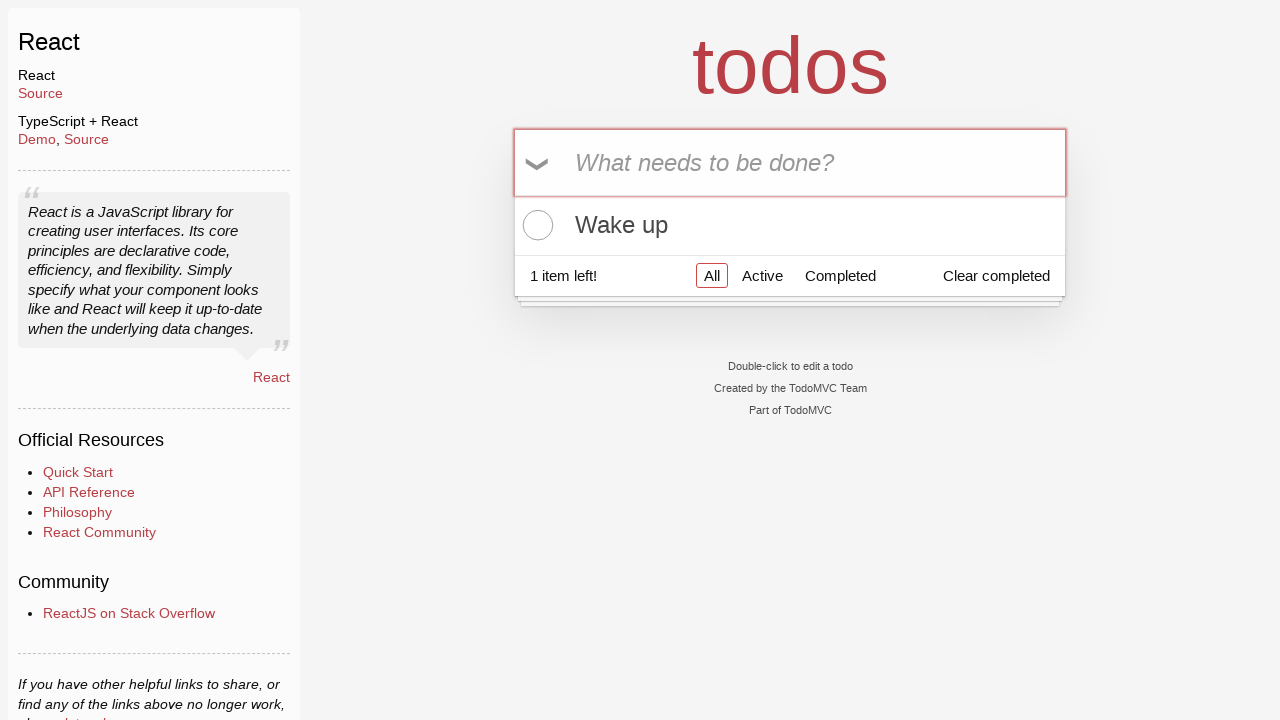